Opens the Xiaomi Mi.com homepage

Starting URL: https://www.mi.com/

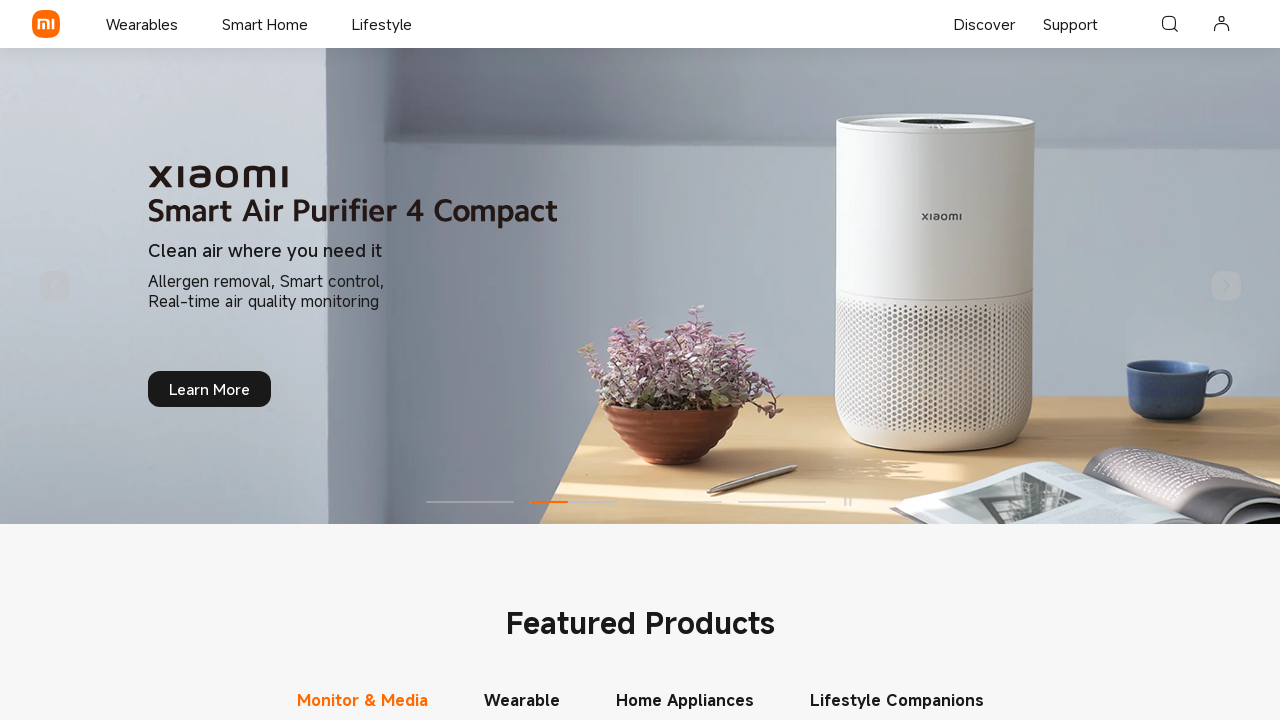

Xiaomi Mi.com homepage loaded
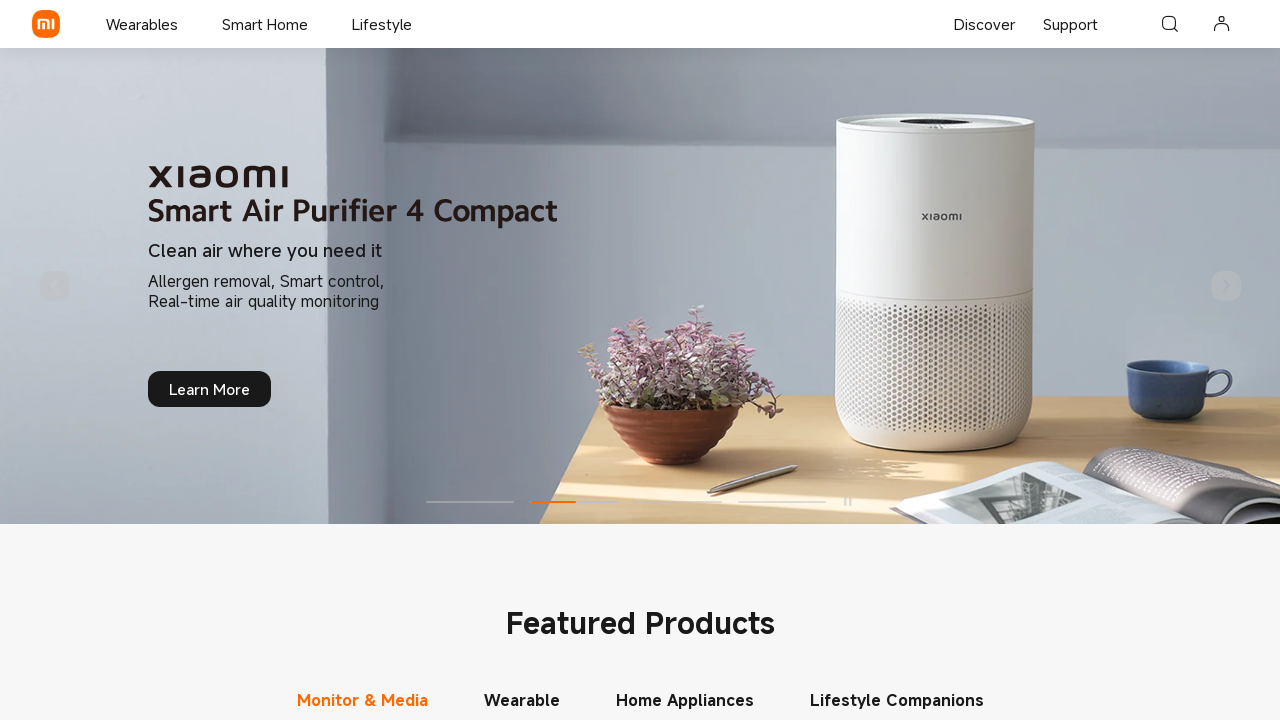

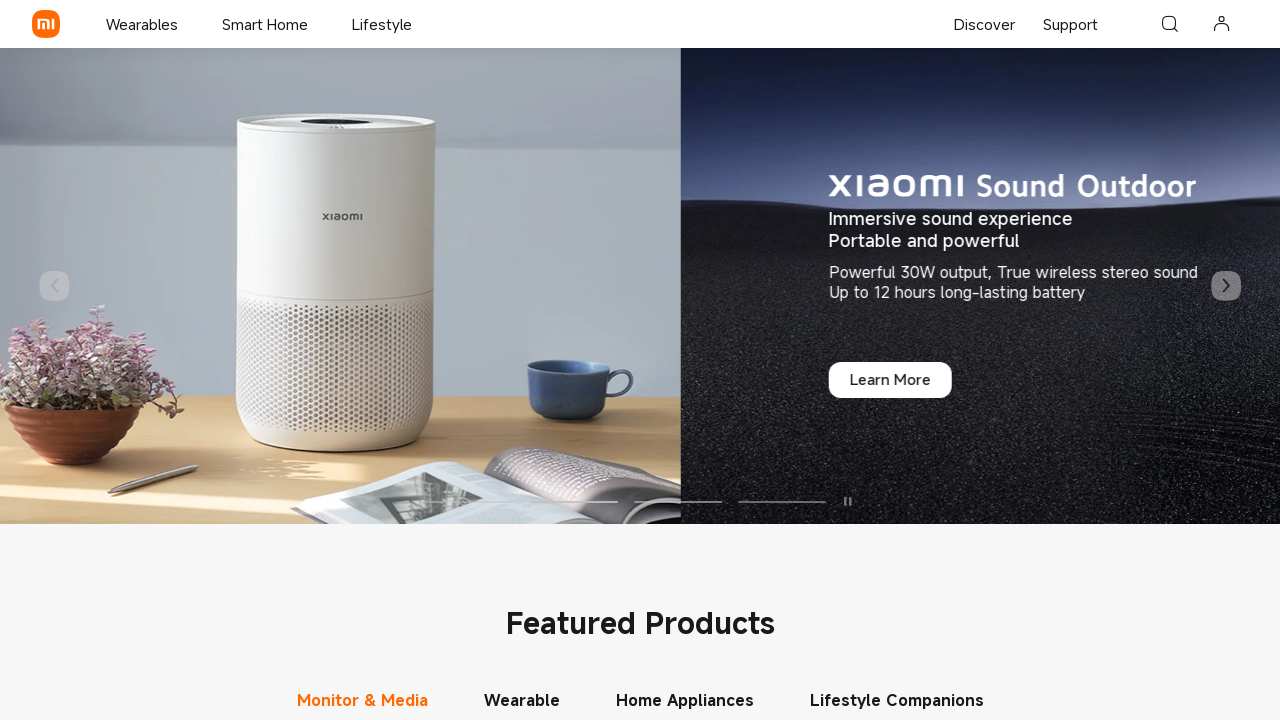